Tests navigation to the Resizable interaction feature by clicking through the Interactions menu to the Resizable section.

Starting URL: https://demoqa.com/

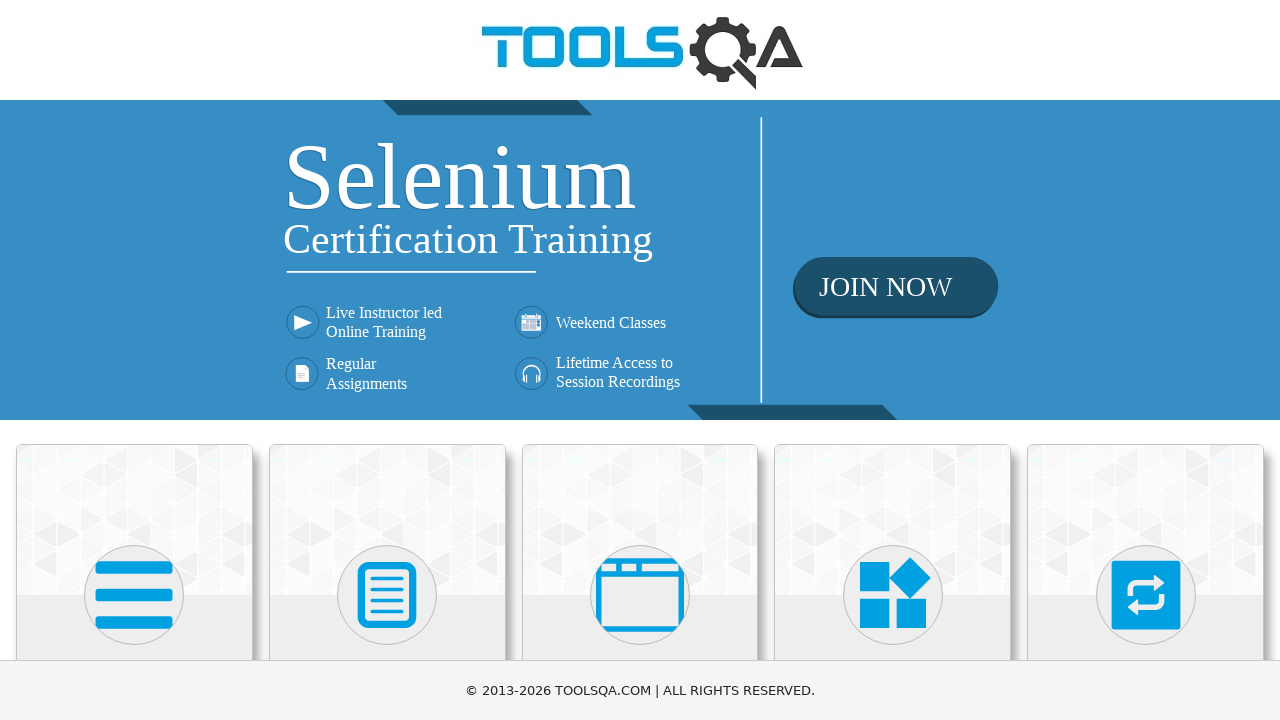

Clicked on Interactions menu section at (1146, 360) on text=Interactions
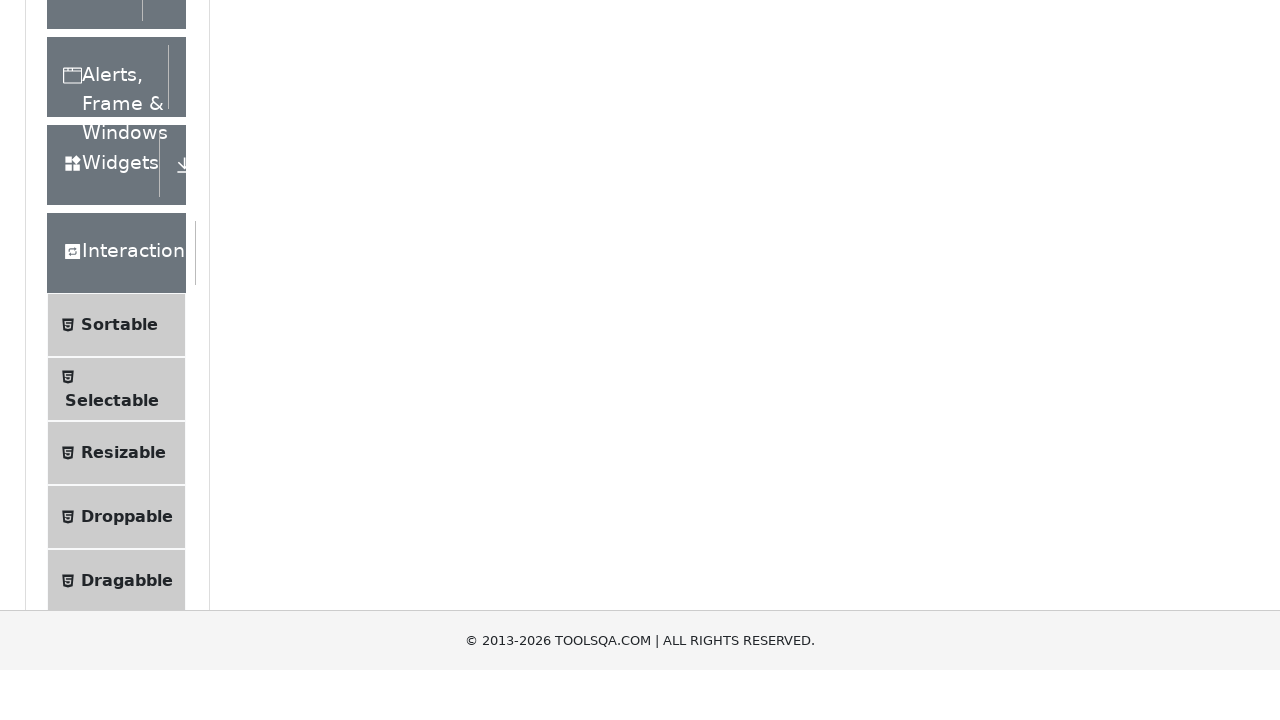

Clicked on Resizable menu item in Interactions at (123, 347) on text=Resizable
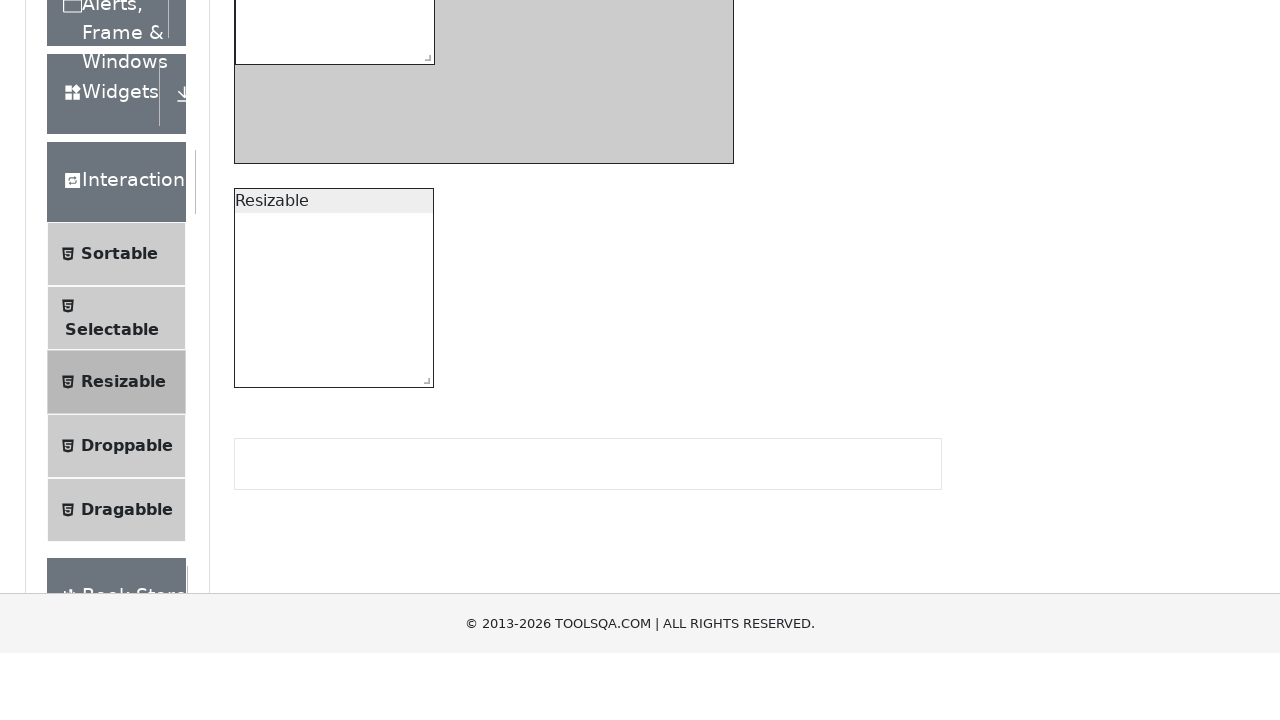

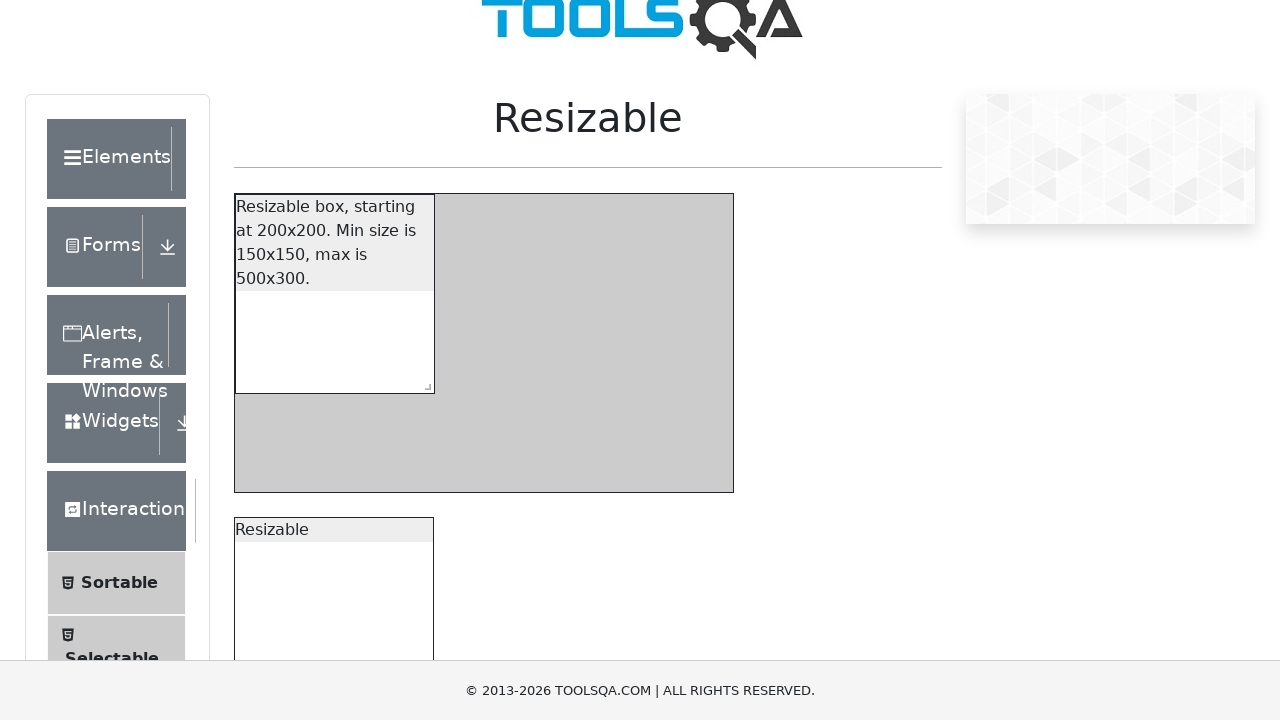